Tests handling of a JavaScript confirmation alert by clicking a button, accepting the confirmation, and verifying the result message

Starting URL: http://the-internet.herokuapp.com/javascript_alerts

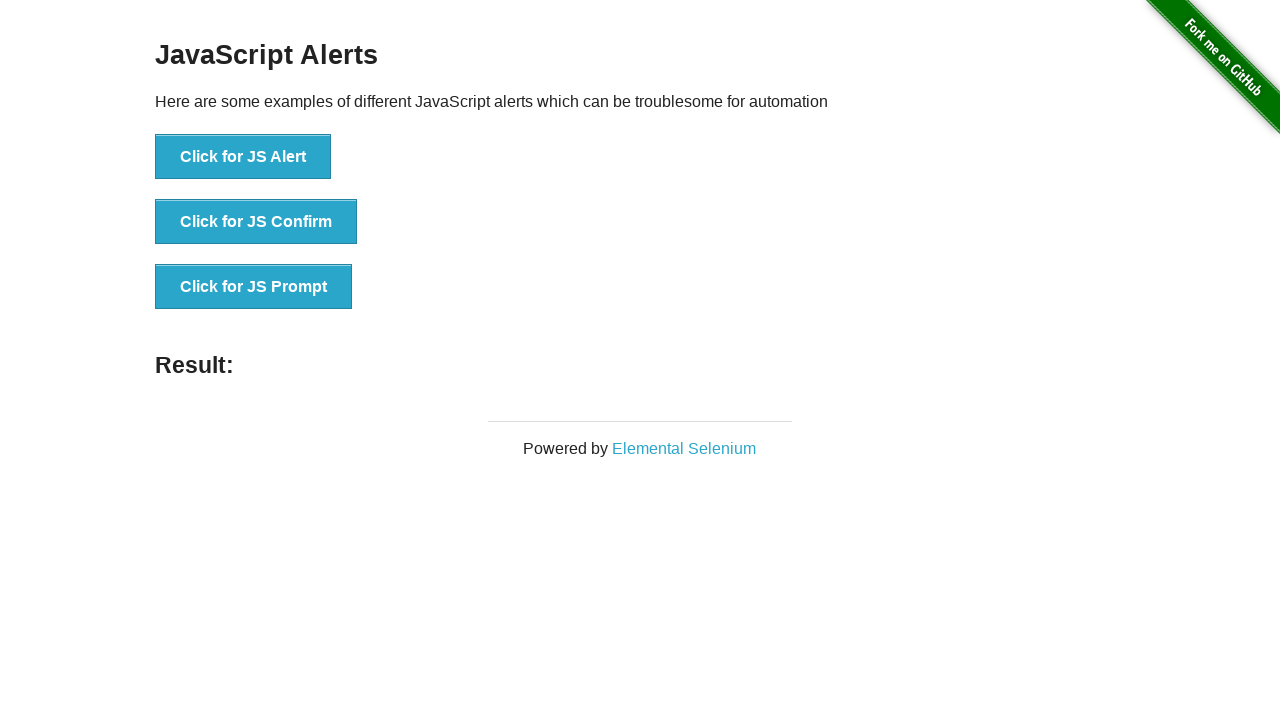

Set up dialog handler to accept confirmation alerts
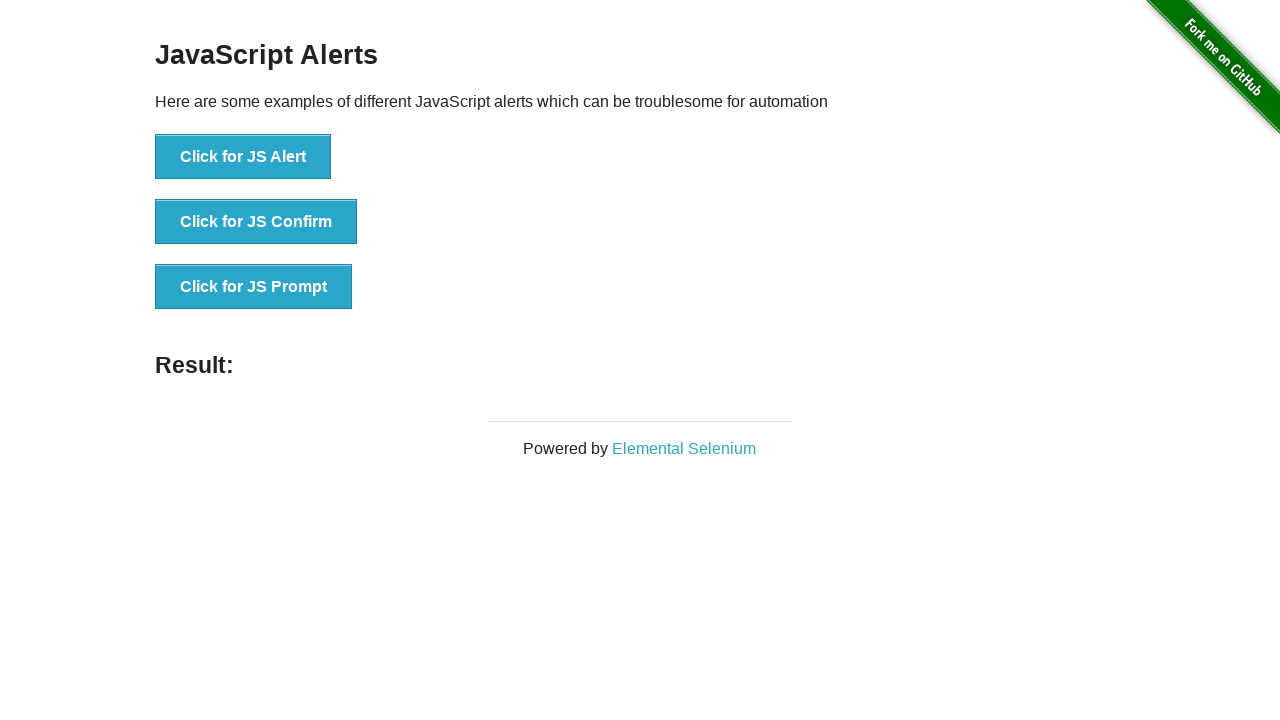

Clicked 'Click for JS Confirm' button to trigger confirmation alert at (256, 222) on xpath=//button[text()='Click for JS Confirm']
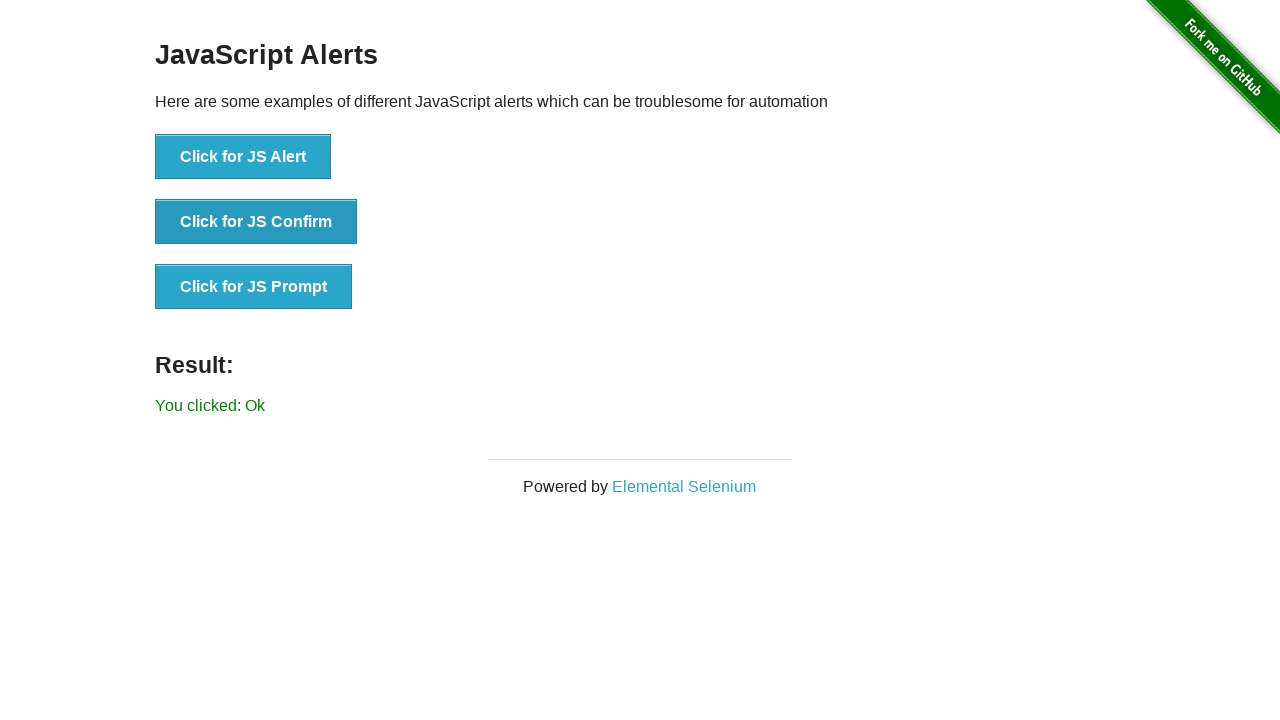

Result message element loaded after accepting confirmation
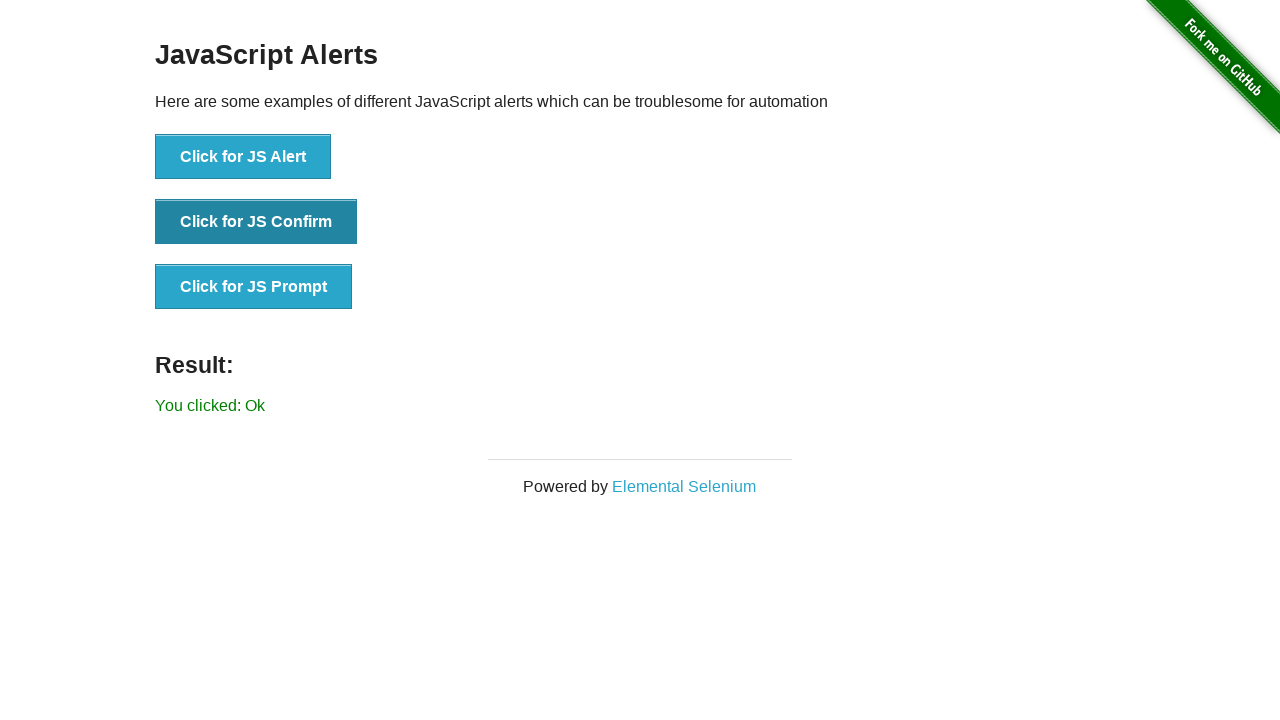

Retrieved result text: 'You clicked: Ok'
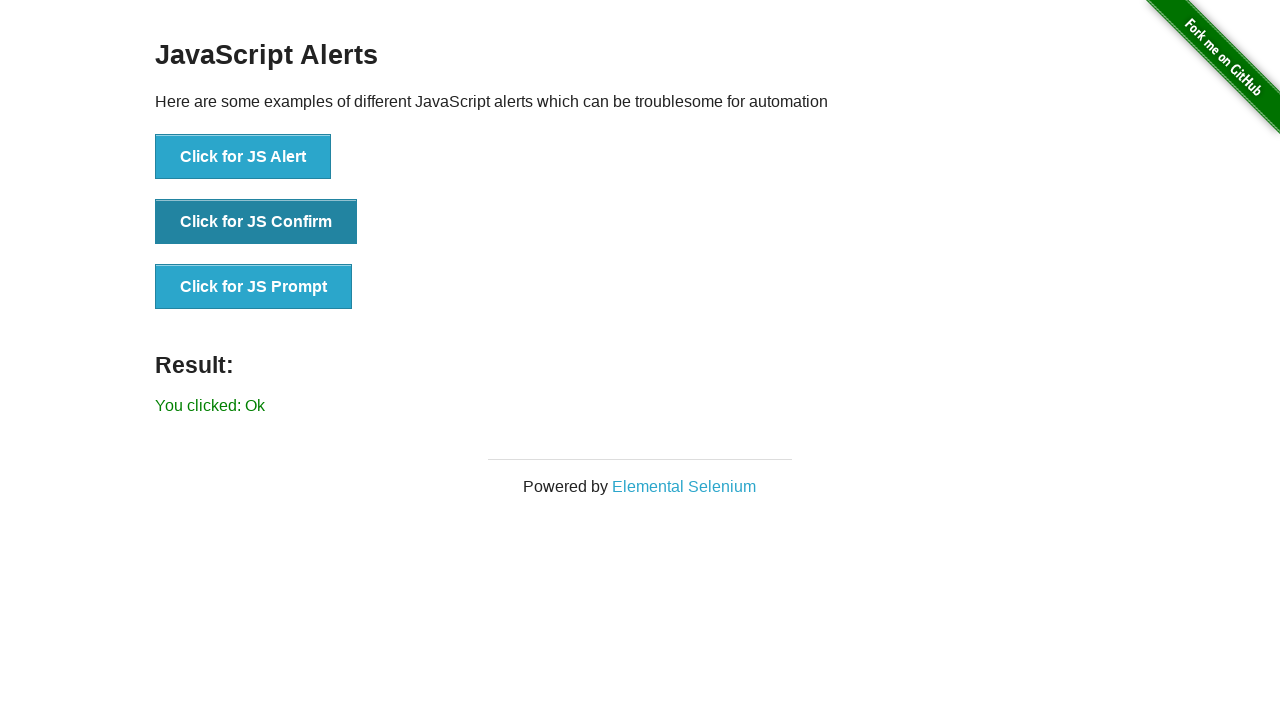

Verified result text matches expected message 'You clicked: Ok'
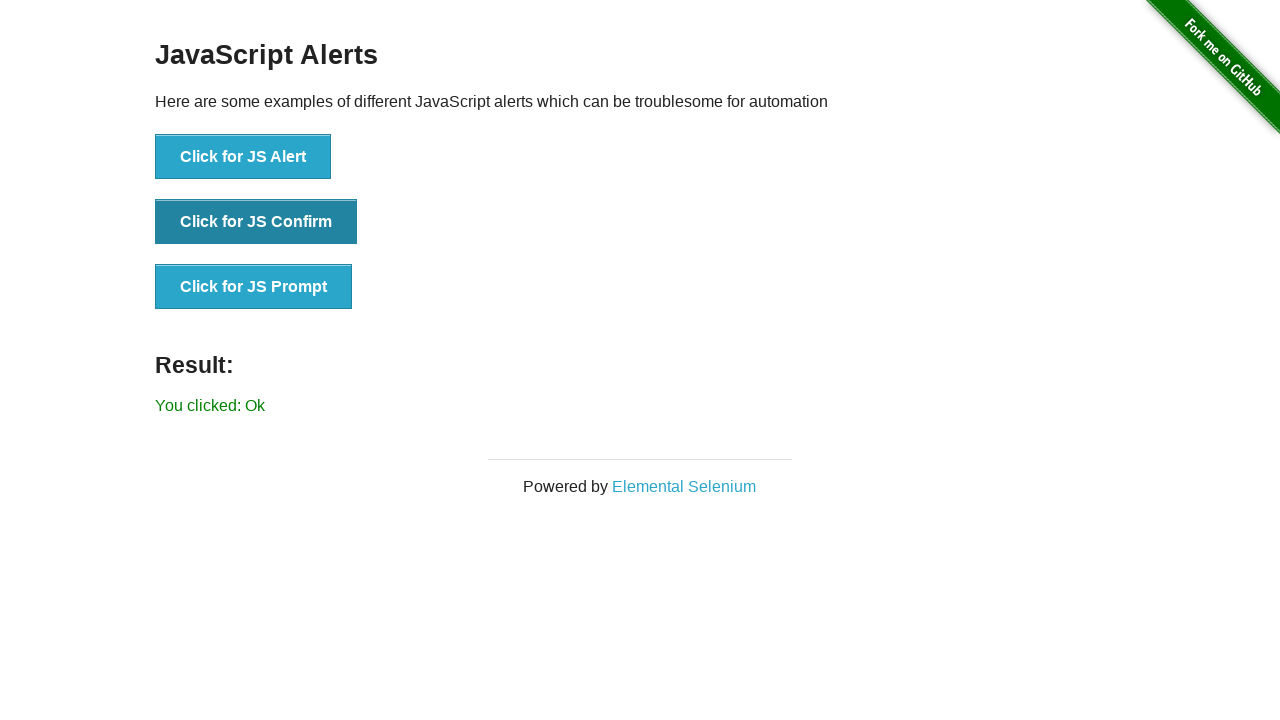

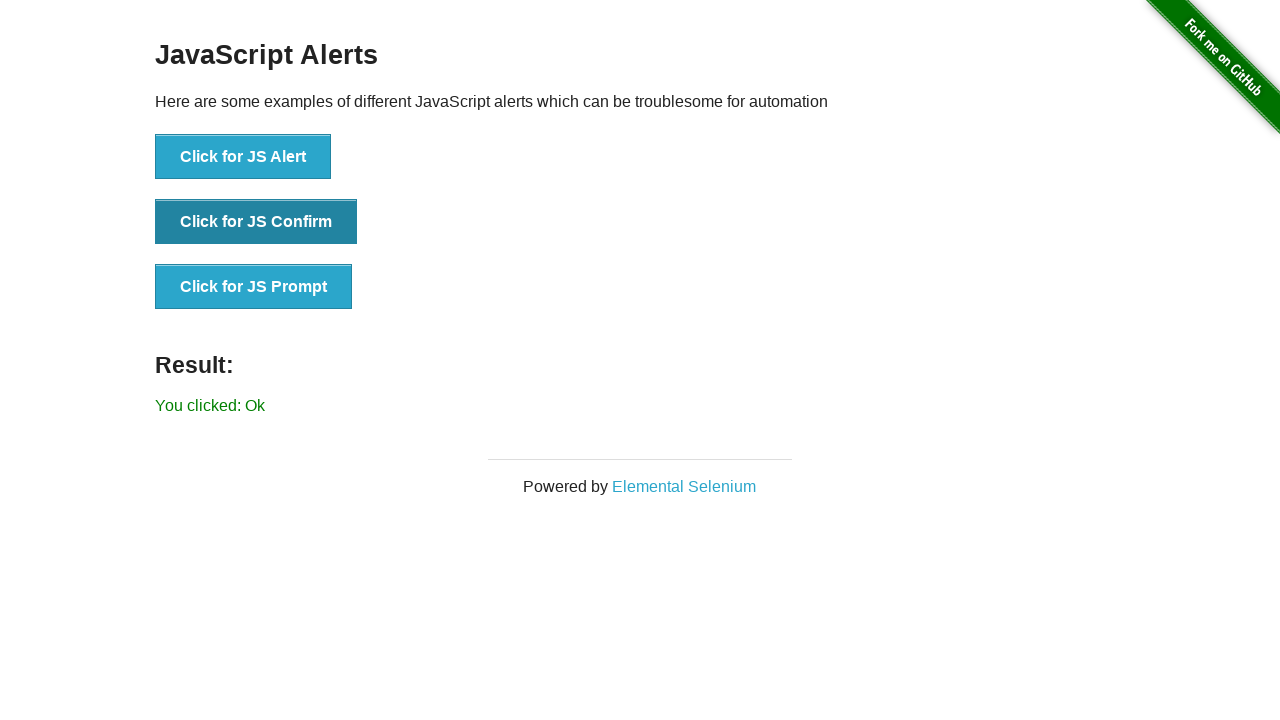